Tests dynamic loading functionality by clicking through to a dynamic content example, triggering the loading, and verifying that the hidden "Hello World!" element becomes visible after loading completes.

Starting URL: https://the-internet.herokuapp.com/

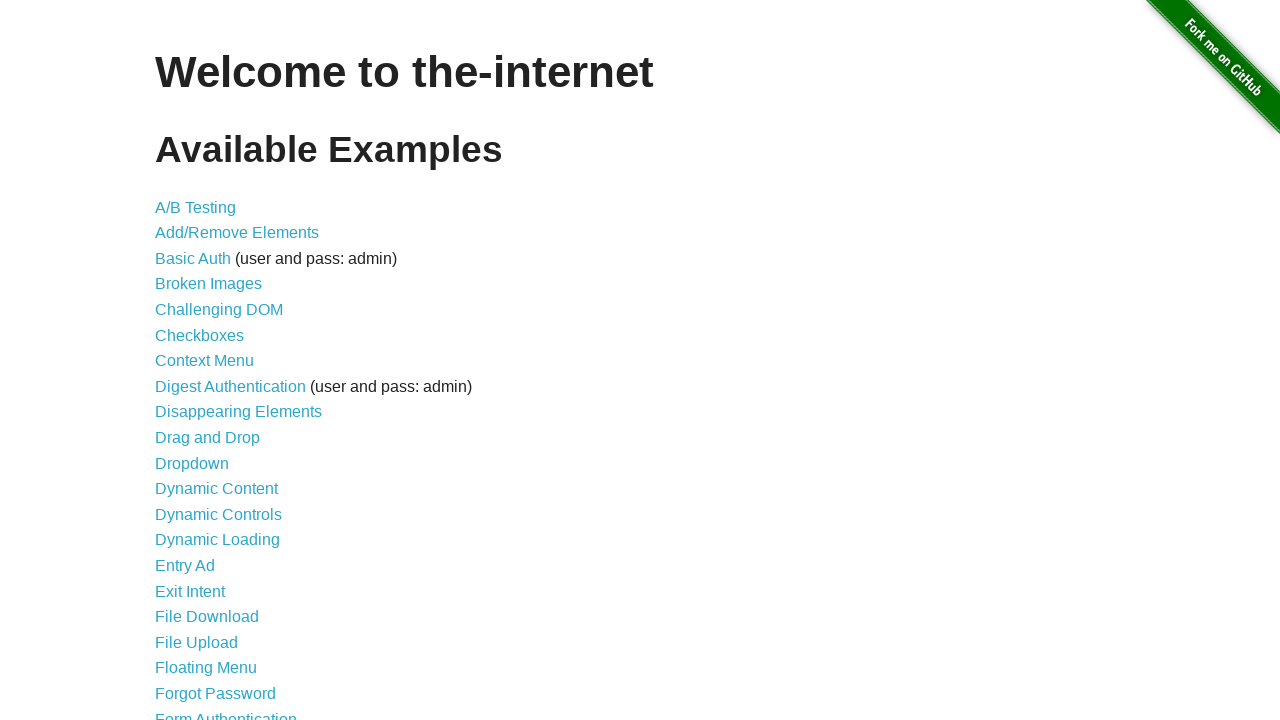

Clicked on 'Dynamic Loading' link at (218, 540) on text=Dynamic Loading
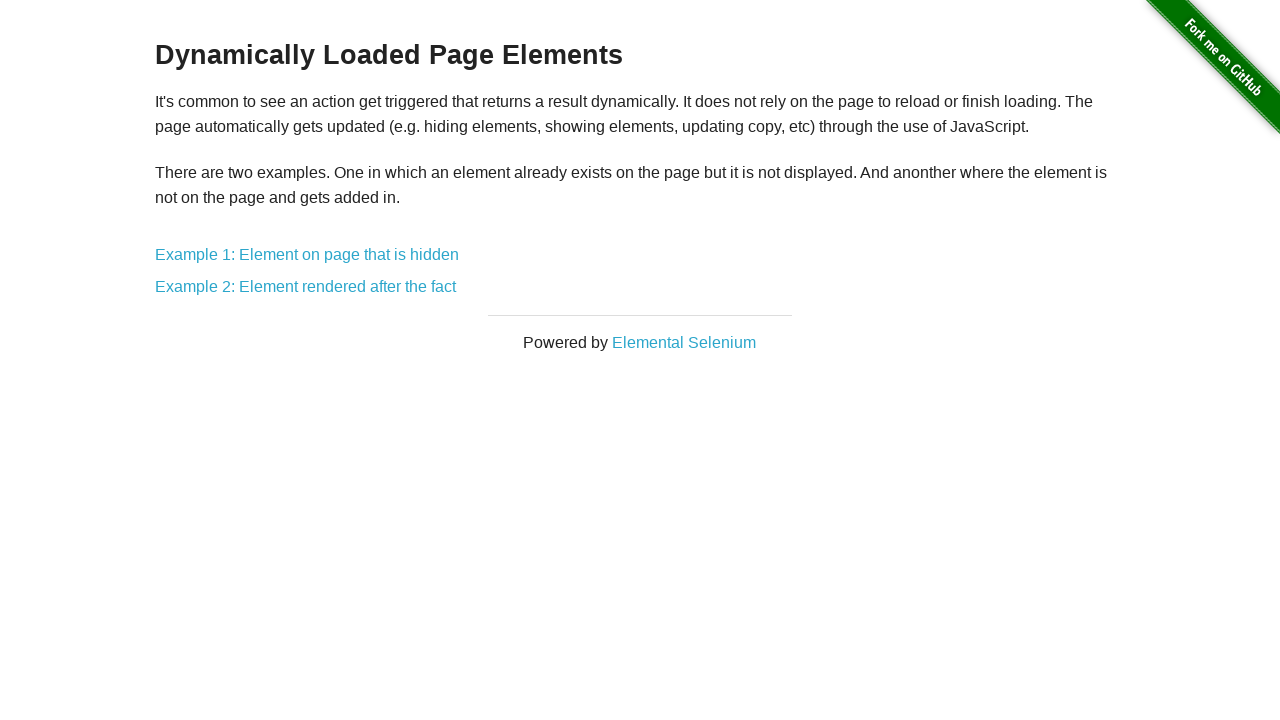

Clicked on 'Example 1: Element on page that is hidden' link at (307, 255) on text=Example 1: Element on page that is hidden
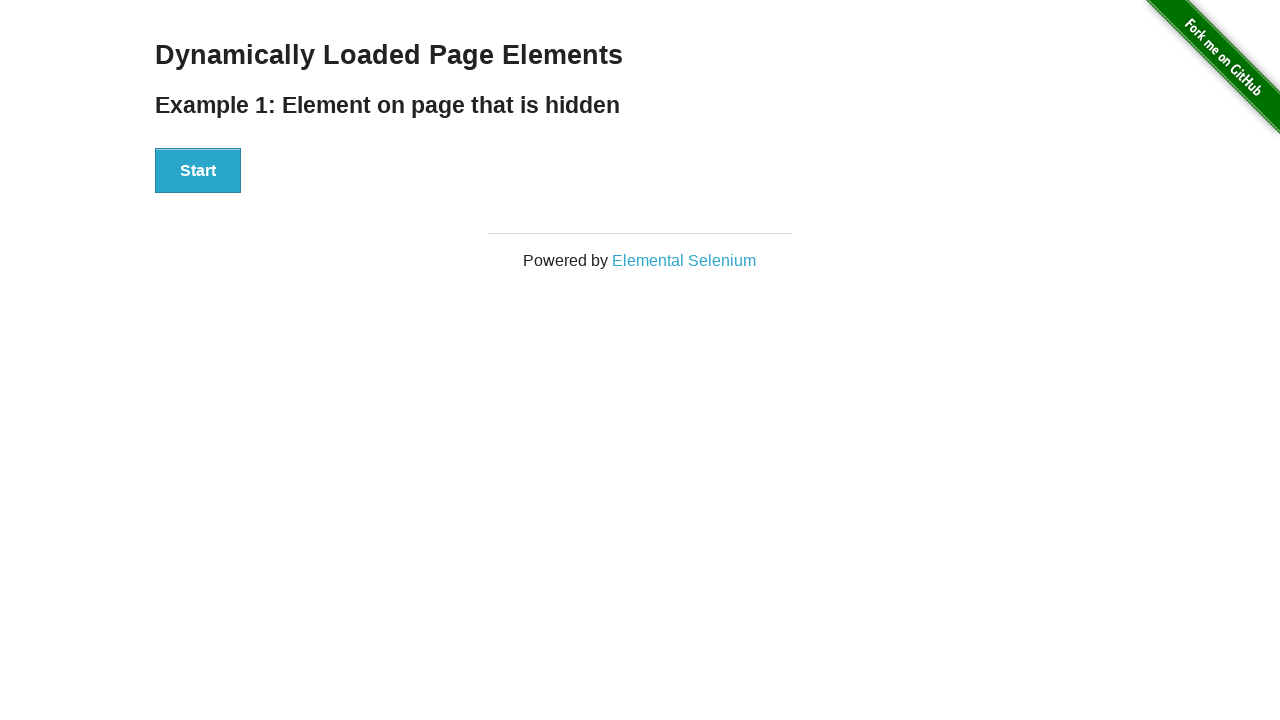

Clicked the 'Start' button to trigger dynamic loading at (198, 171) on xpath=//button[text()='Start']
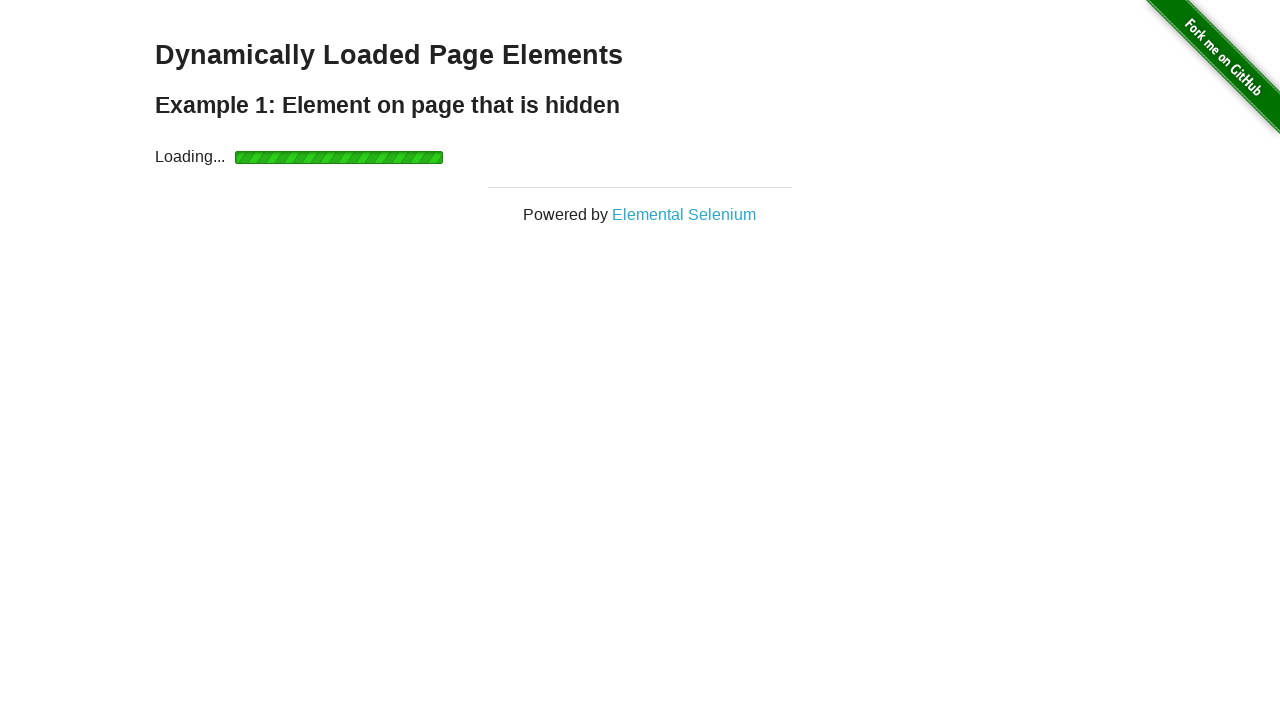

Waited for 'Hello World!' element to become visible after loading completed
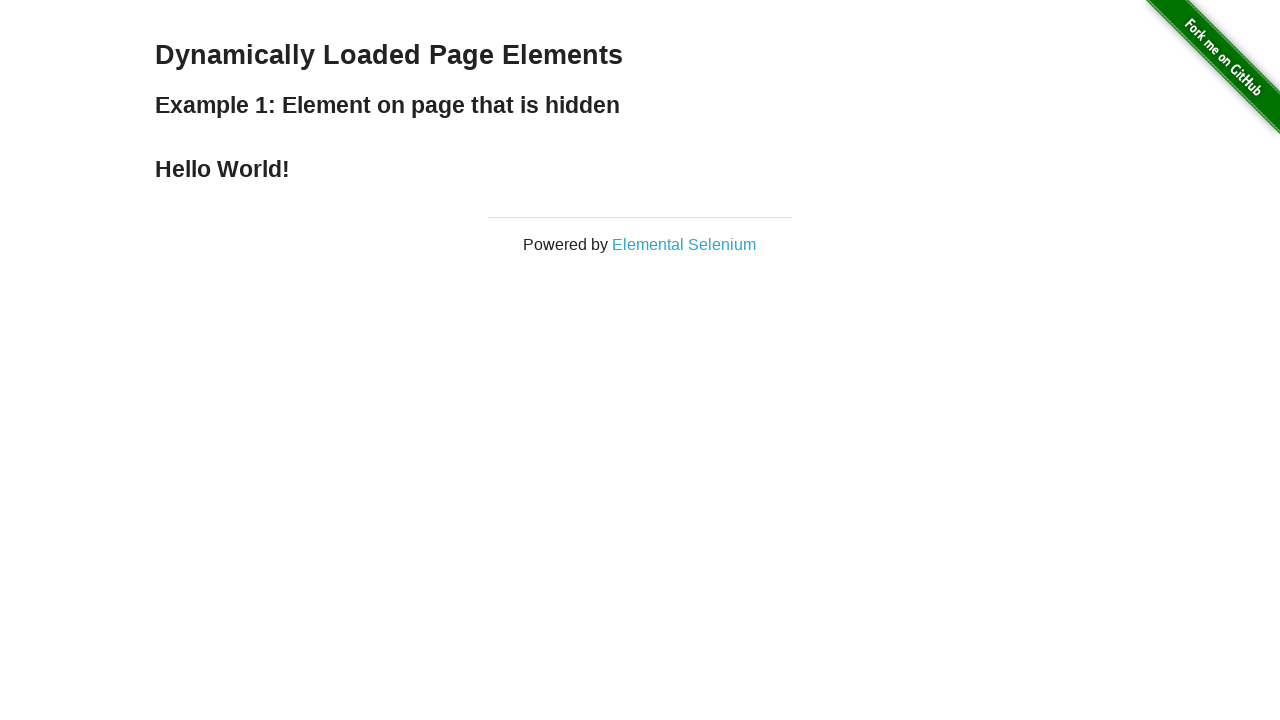

Verified that 'Hello World!' element is visible and displayed
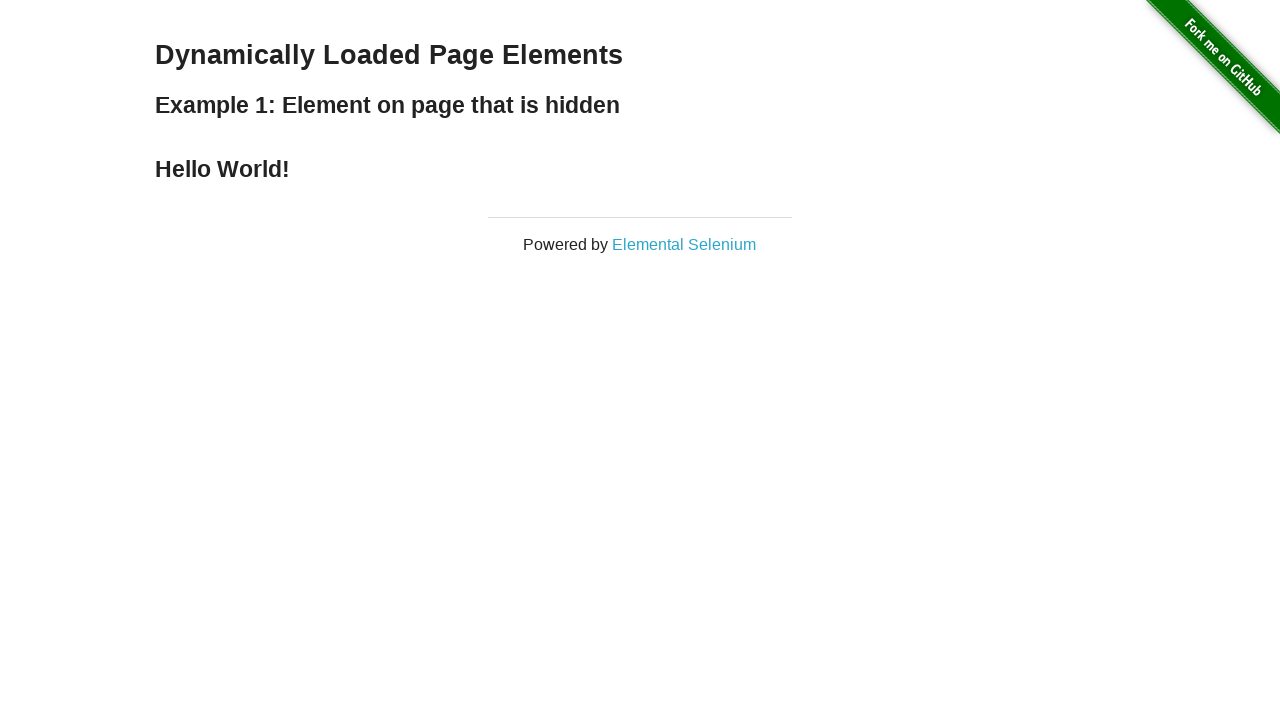

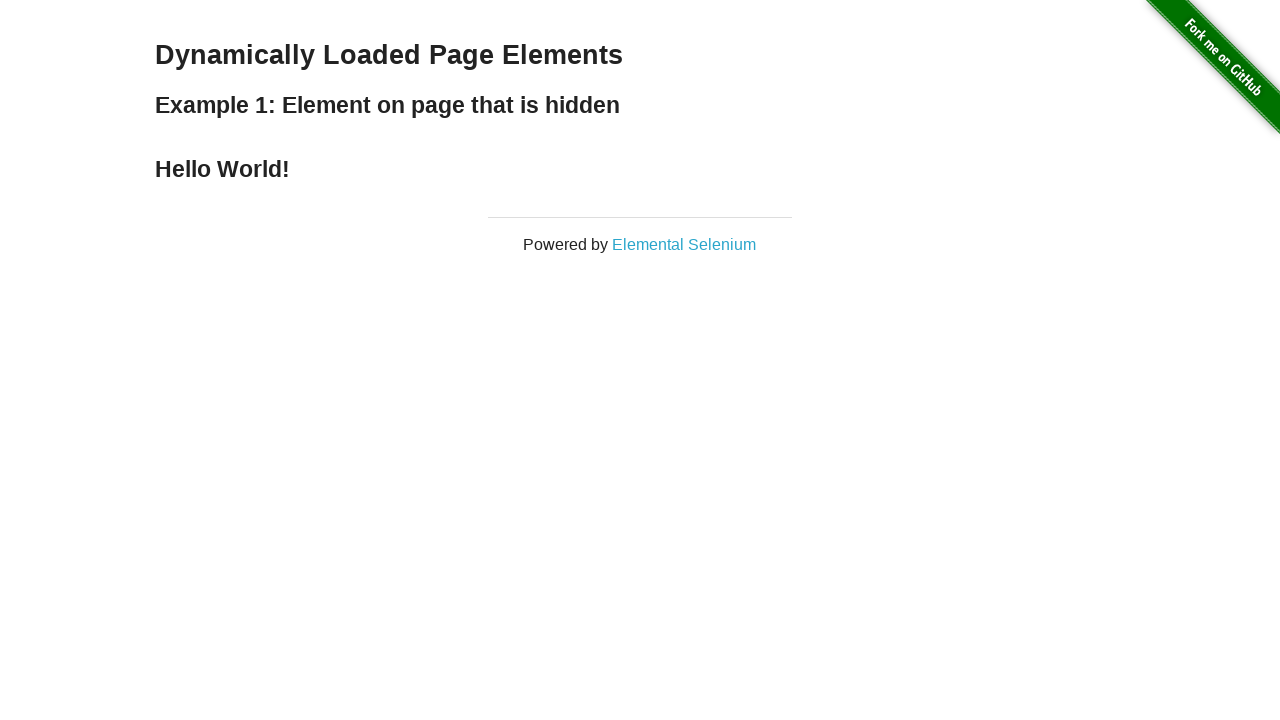